Tests browser navigation functionality by visiting two websites and using back/forward navigation commands to verify browser history navigation works correctly.

Starting URL: https://nirmalatravels.com/

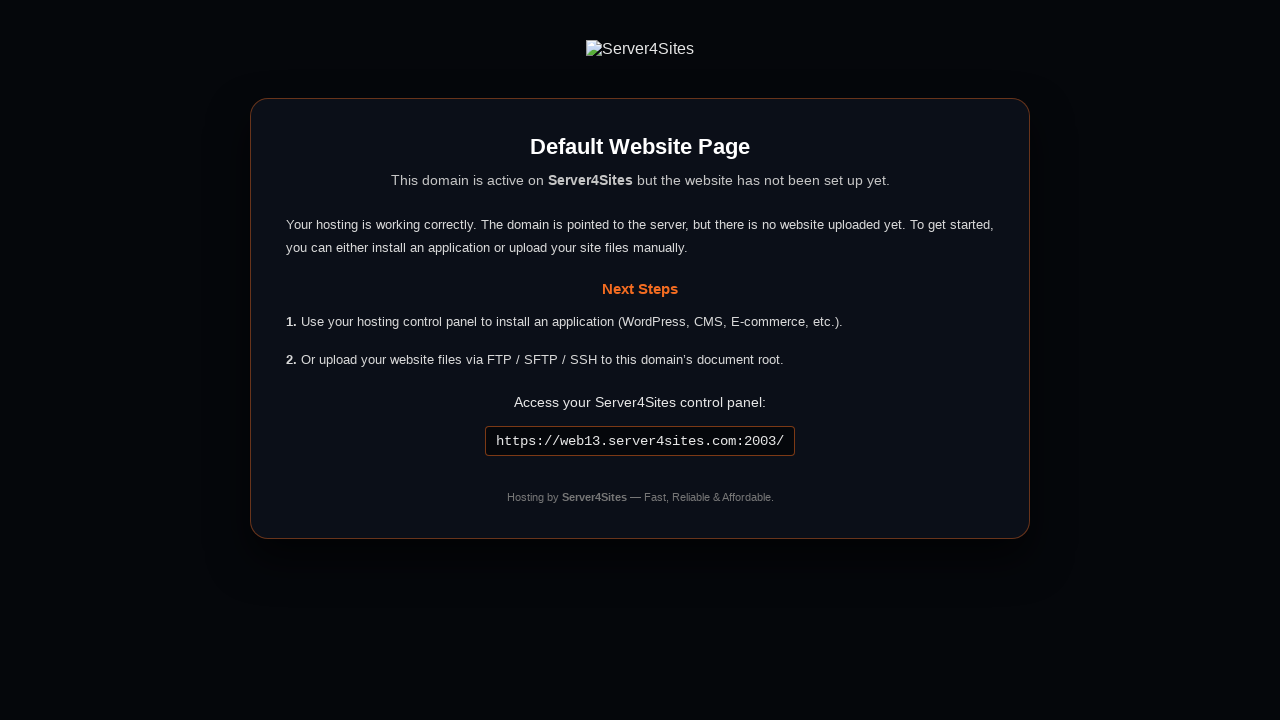

Waited for initial page (nirmalatravels.com) to load
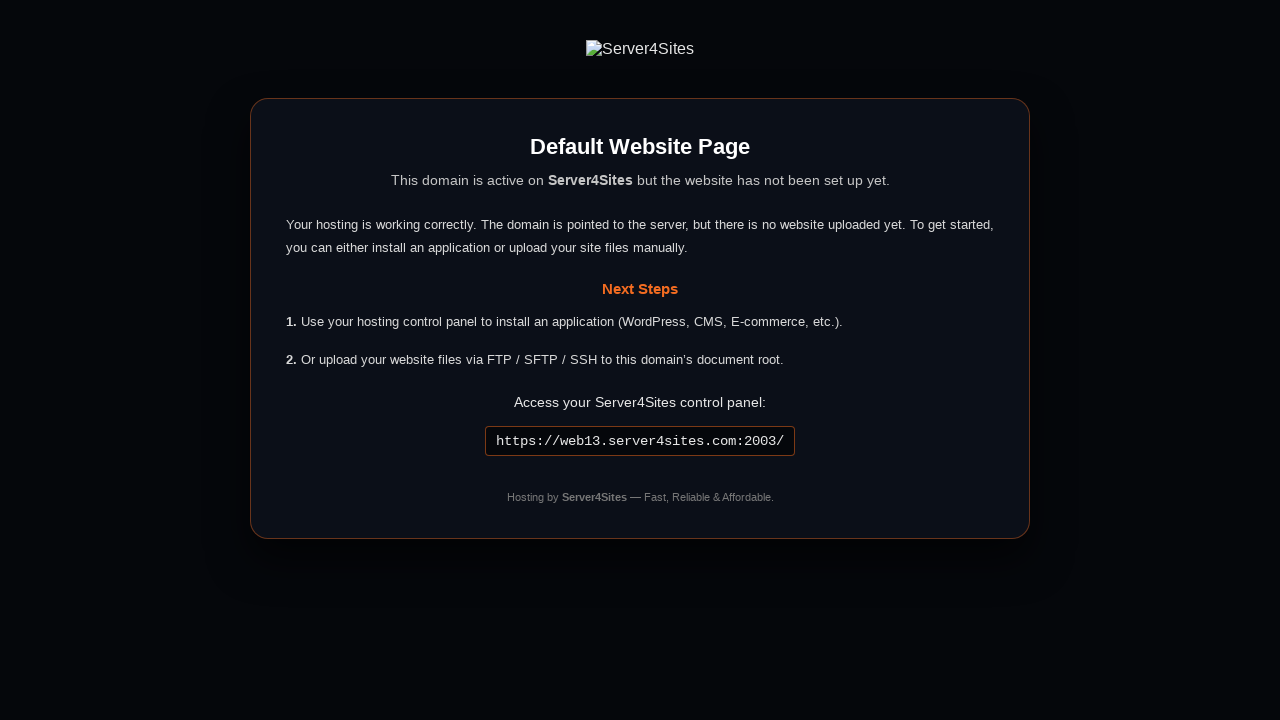

Navigated to https://selenium.dev/
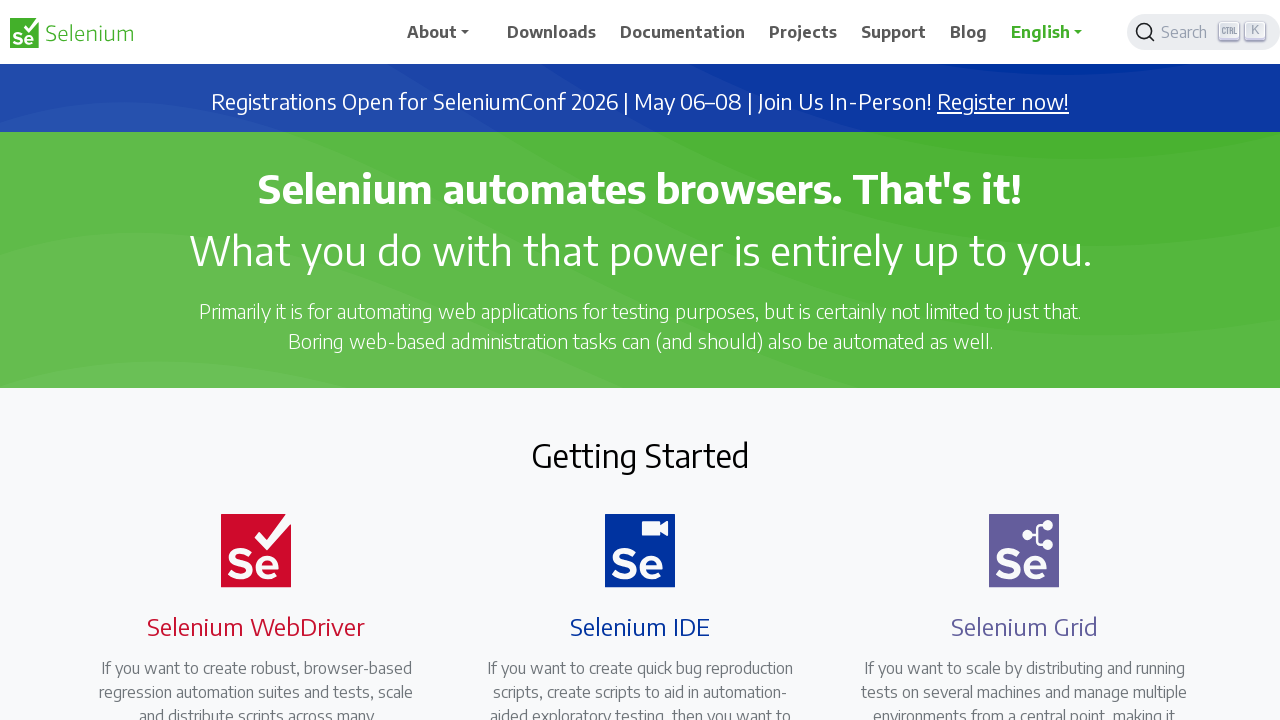

Selenium website fully loaded
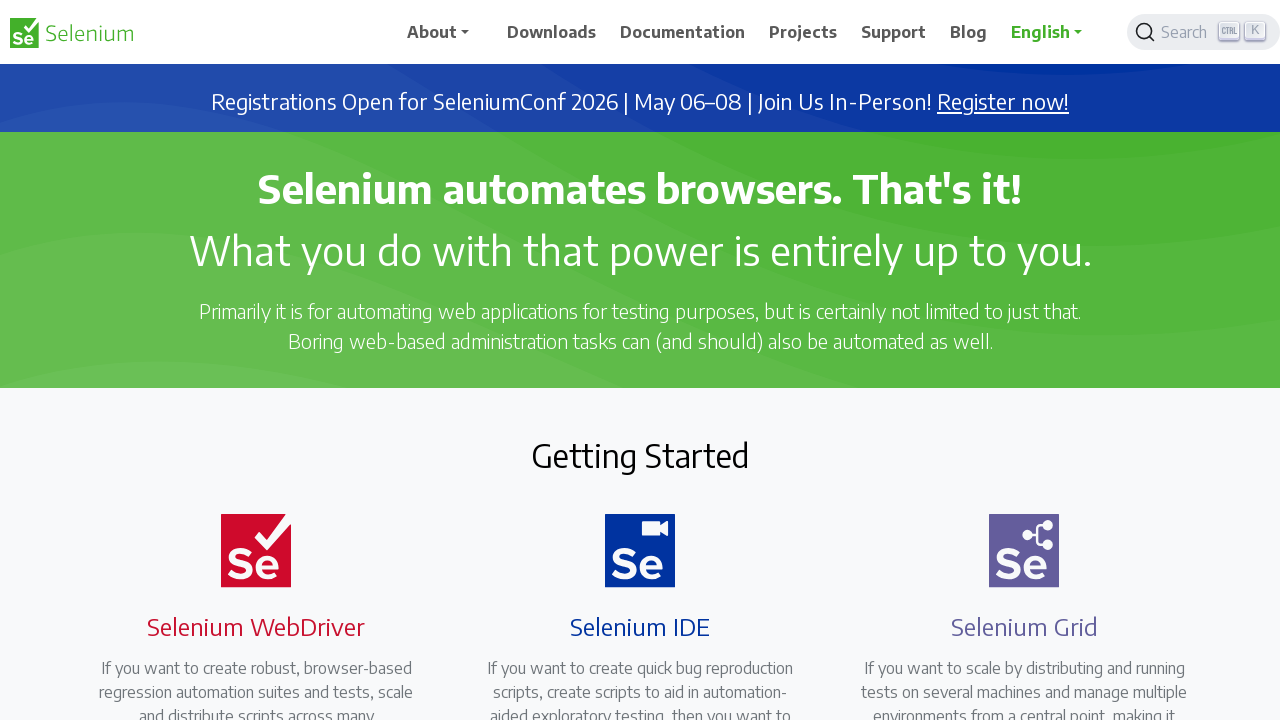

Navigated back to nirmalatravels.com using browser back button
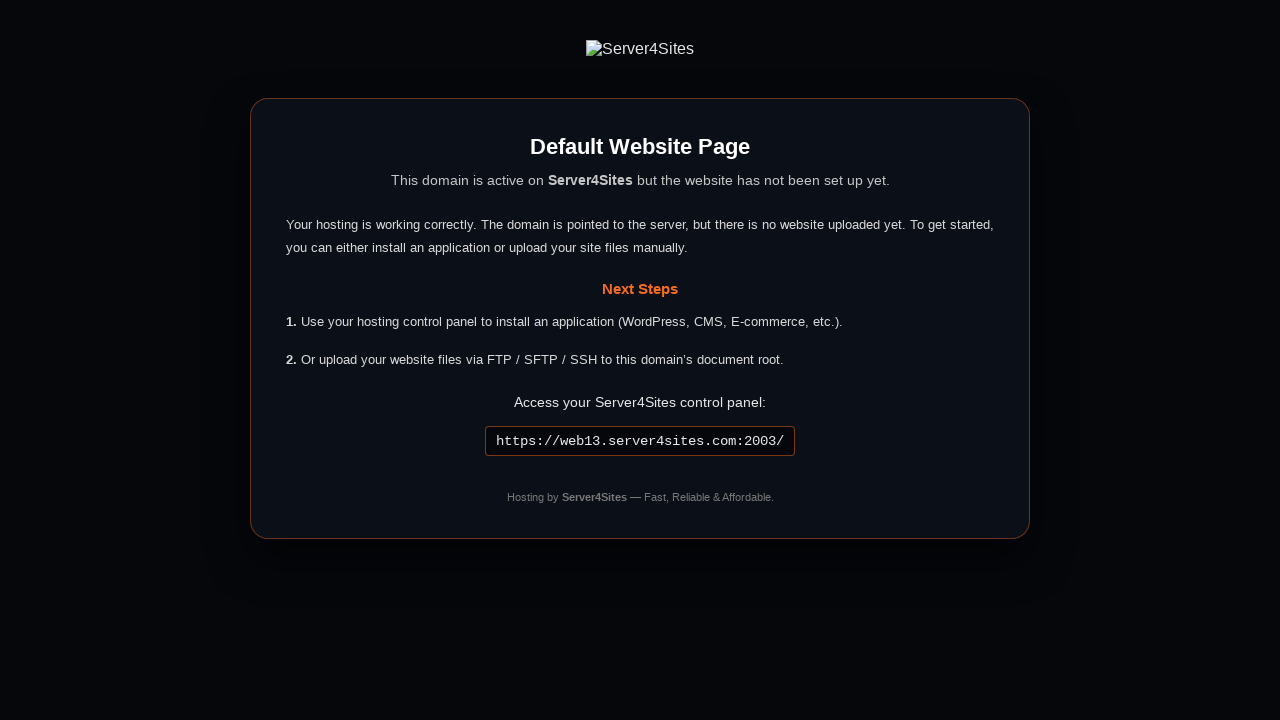

Nirmalatravels page fully loaded after going back
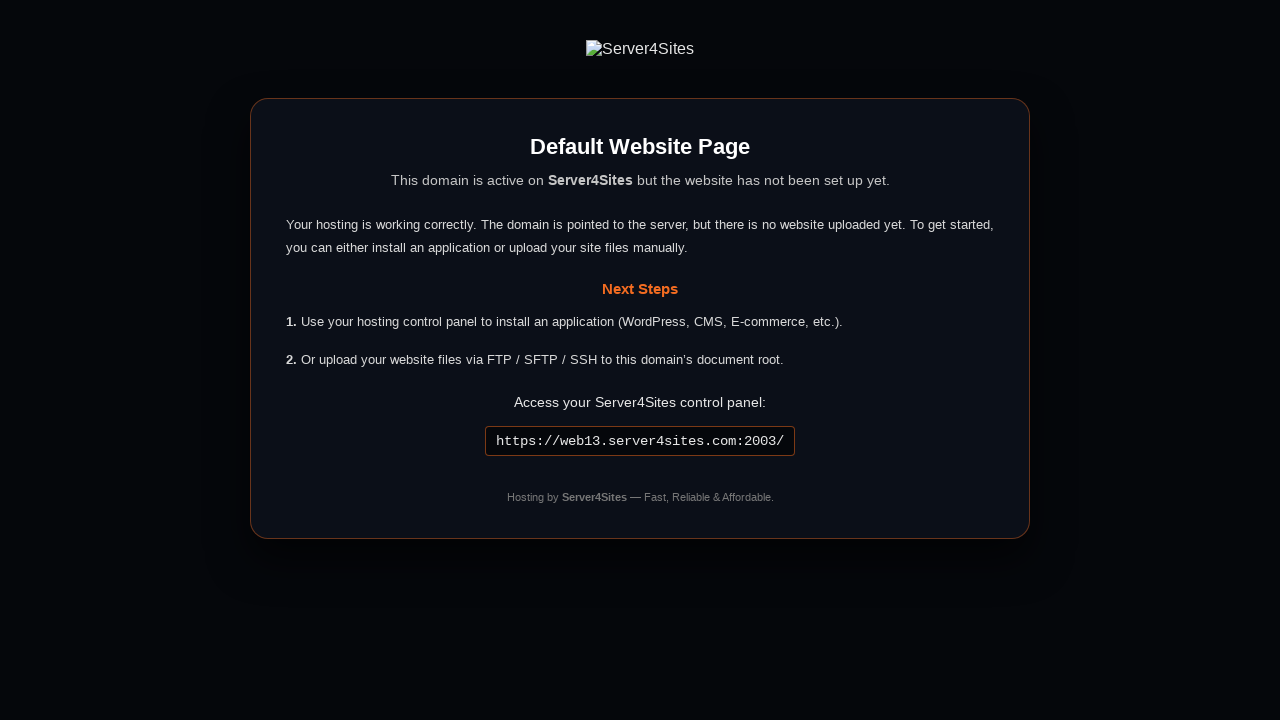

Navigated forward to selenium.dev using browser forward button
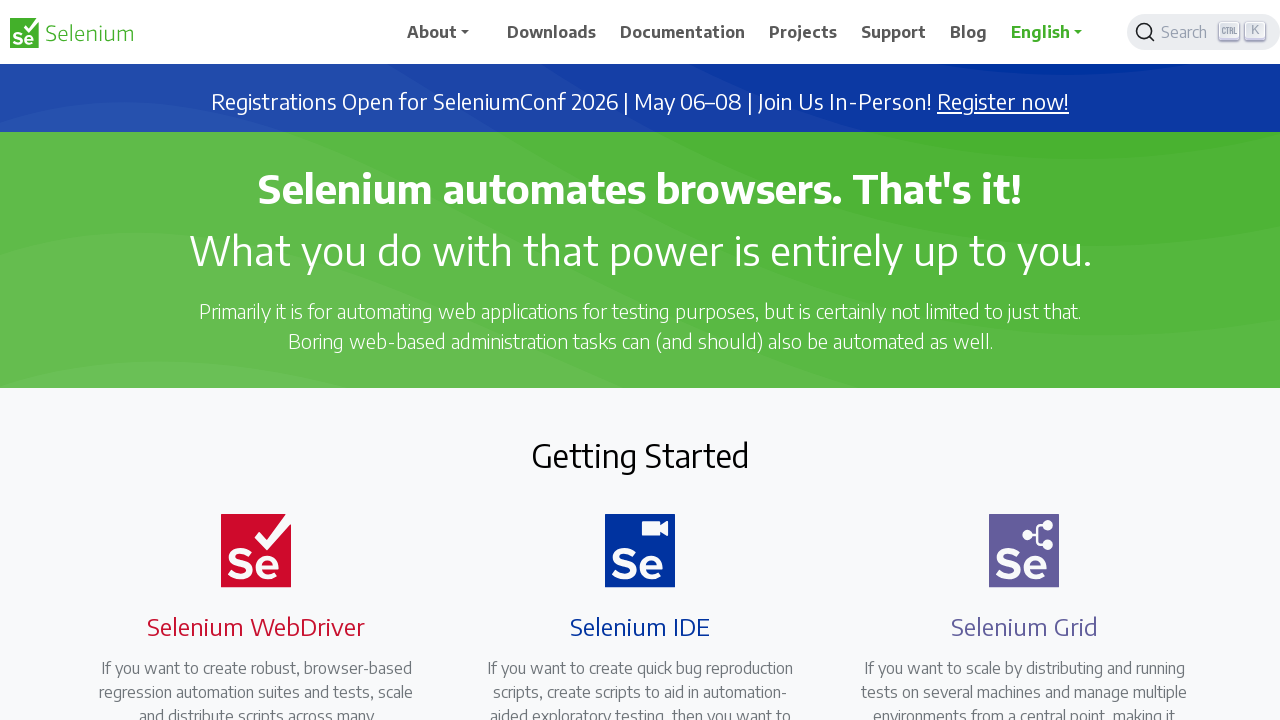

Selenium website fully loaded after going forward
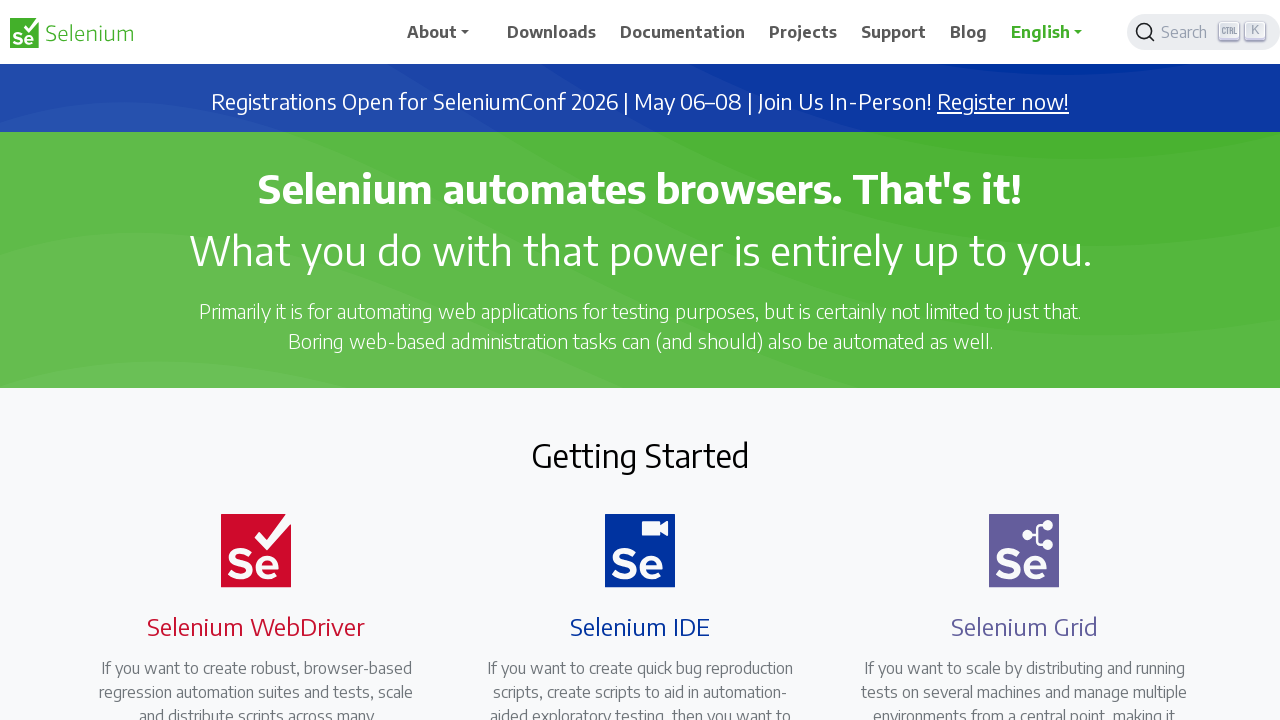

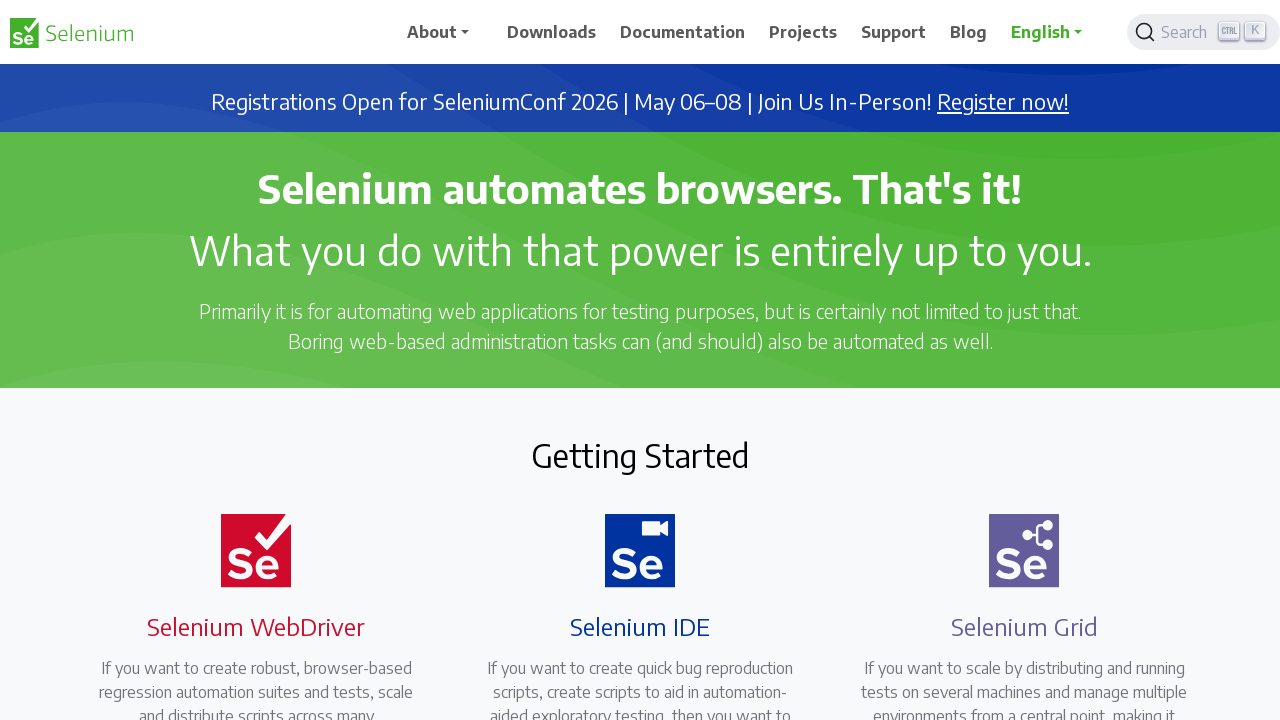